Tests window handling functionality by opening multiple browser windows and switching between them to verify content

Starting URL: https://demoqa.com/browser-windows

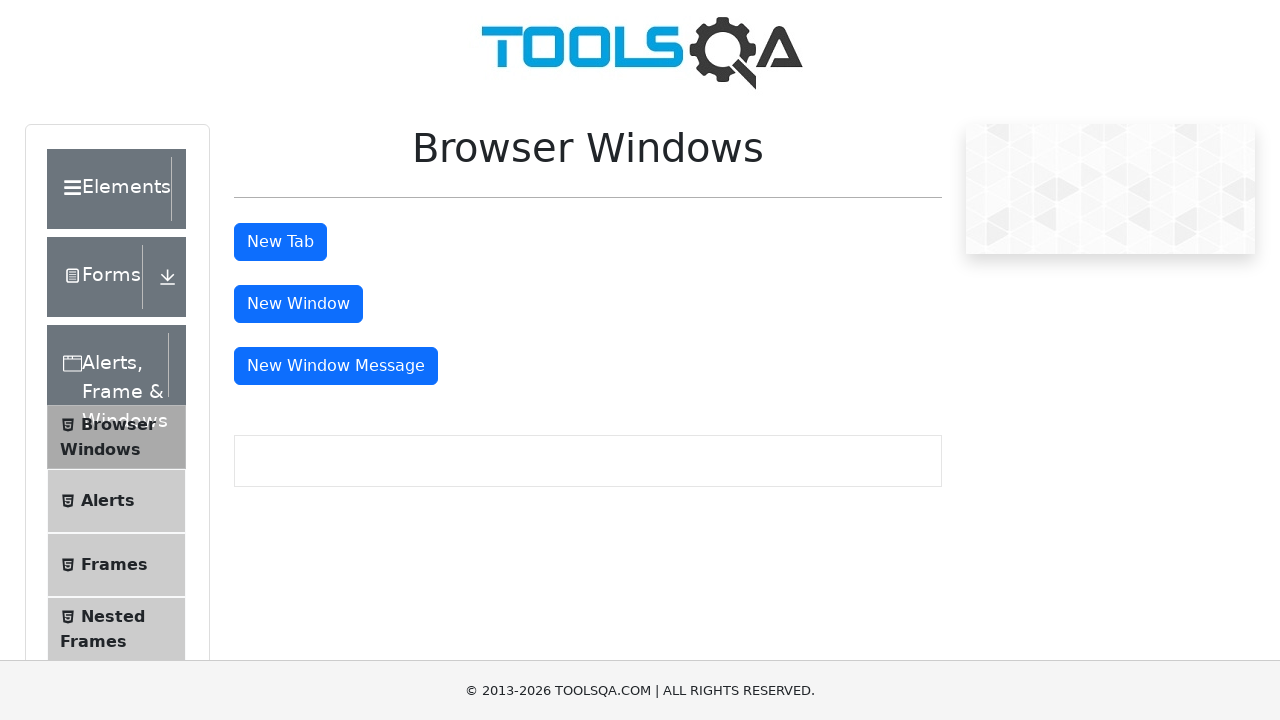

Clicked tab button to open a new tab at (280, 242) on button#tabButton
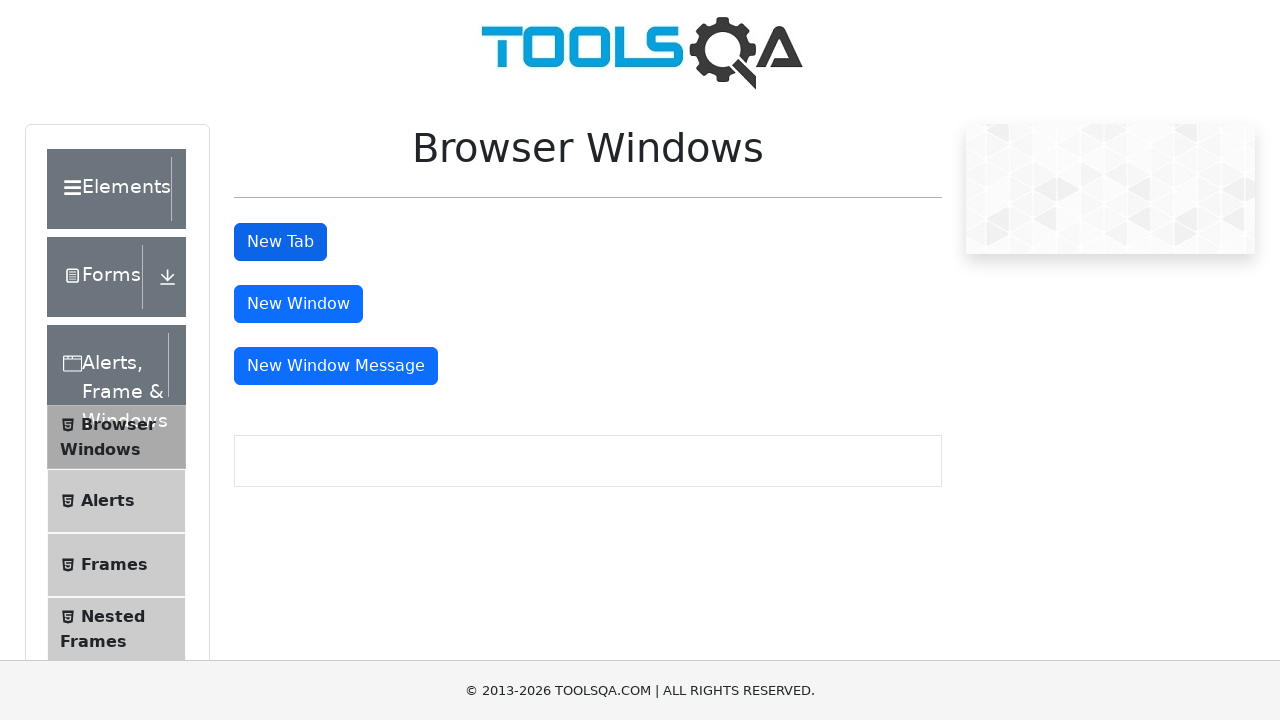

Clicked window button to open a new window at (298, 304) on button#windowButton
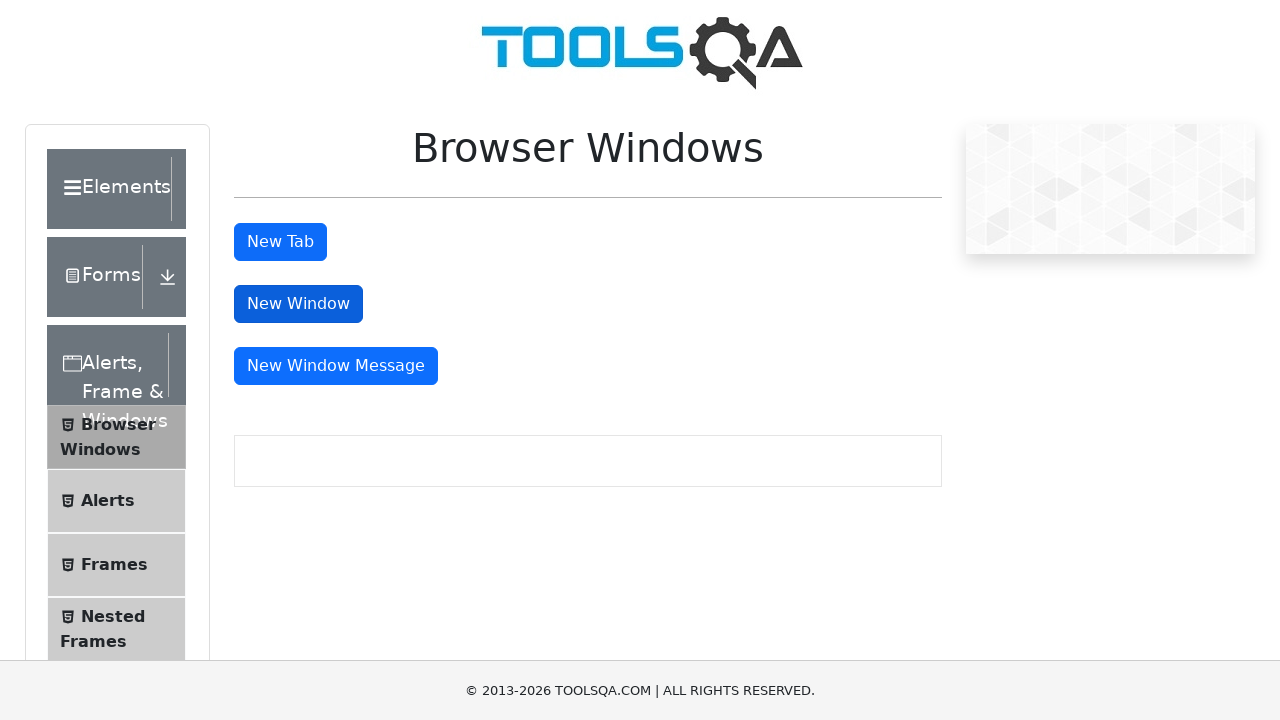

Retrieved all open pages/tabs from context
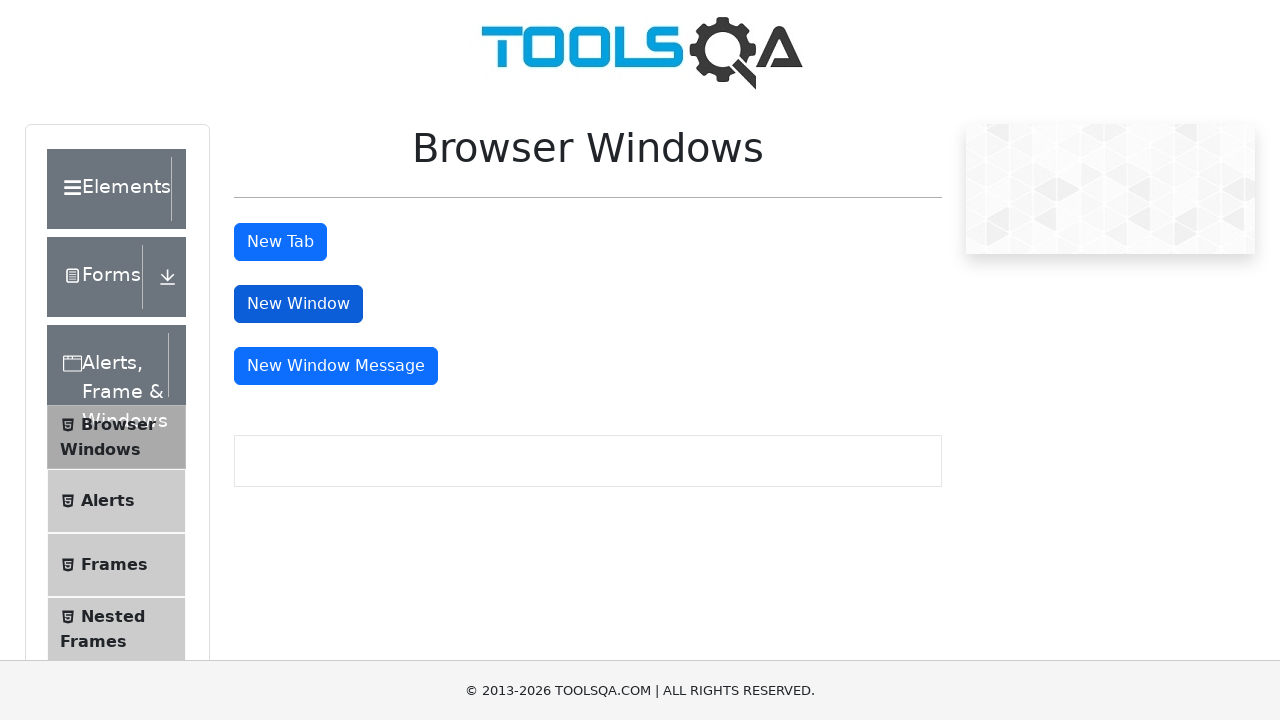

Switched focus to child window
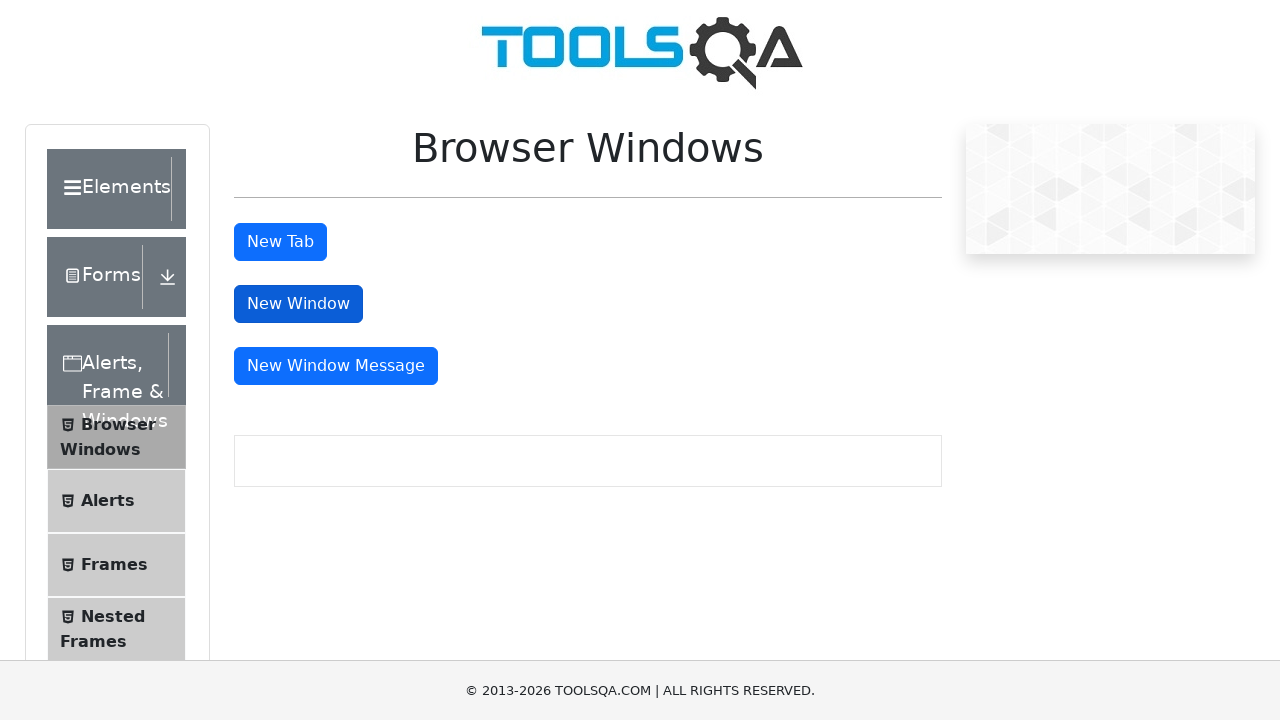

Retrieved child window text: 
This is a sample page



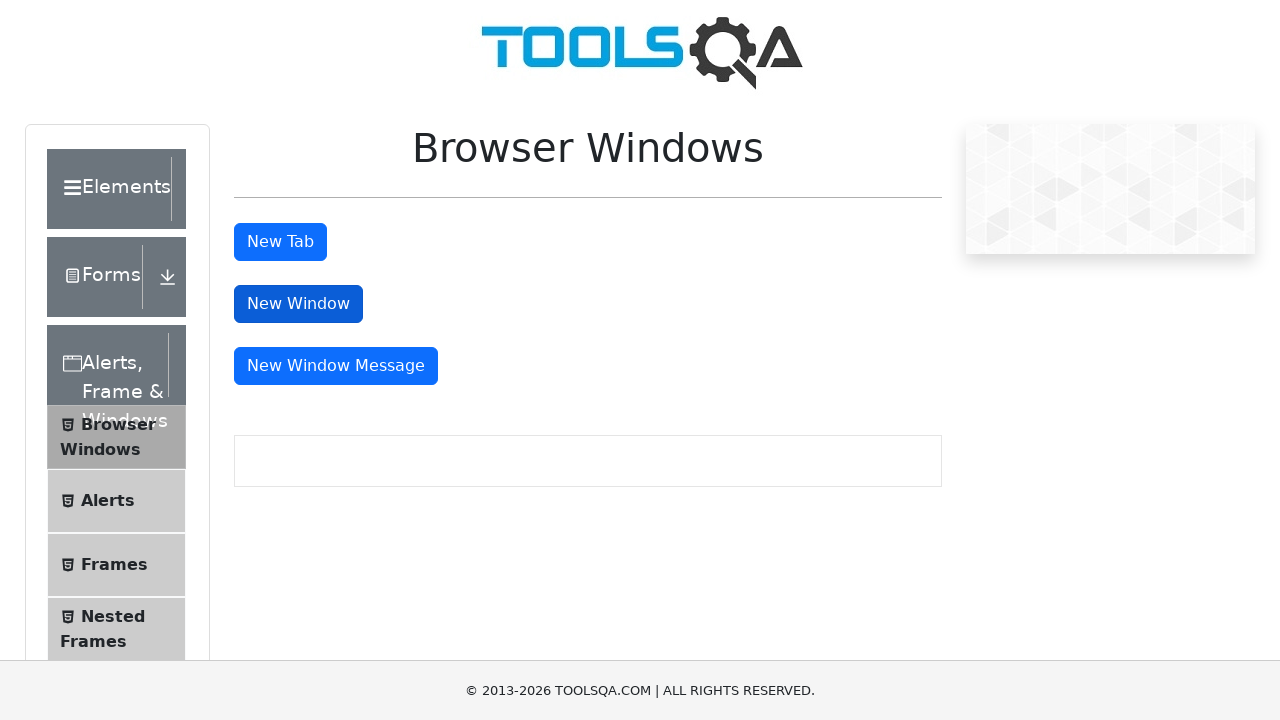

Switched focus to child window
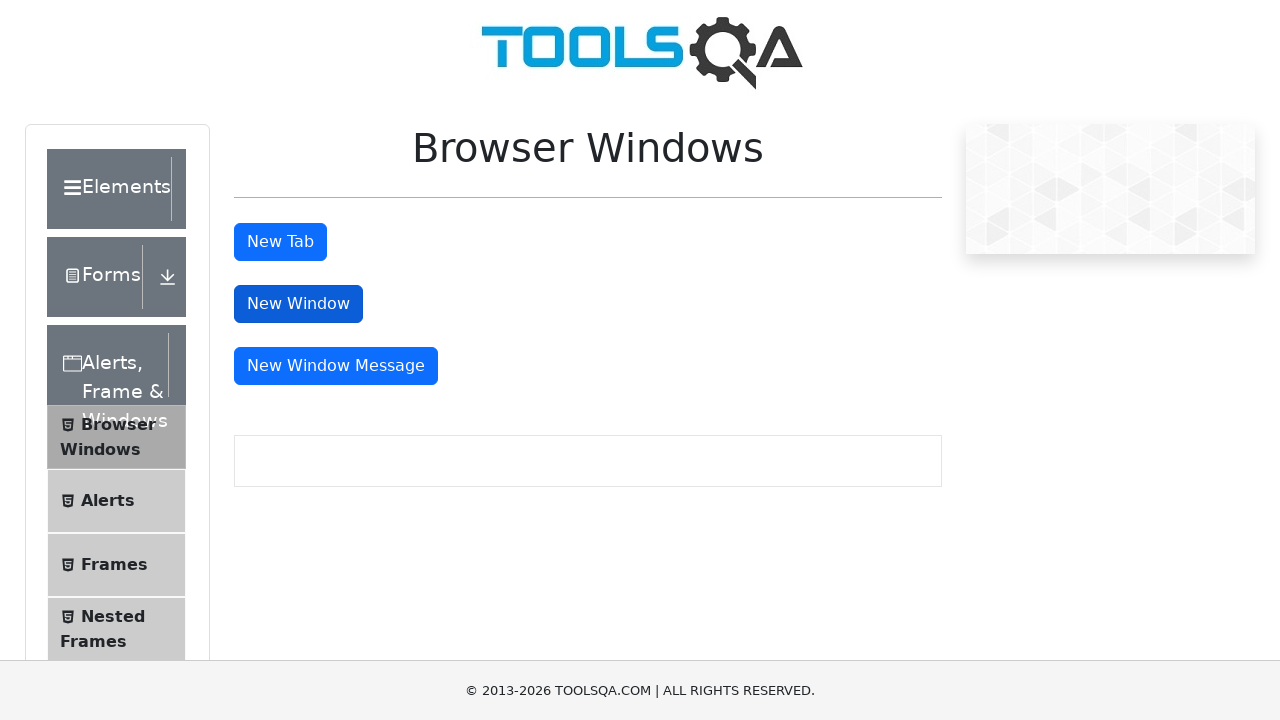

Retrieved child window text: 
This is a sample page



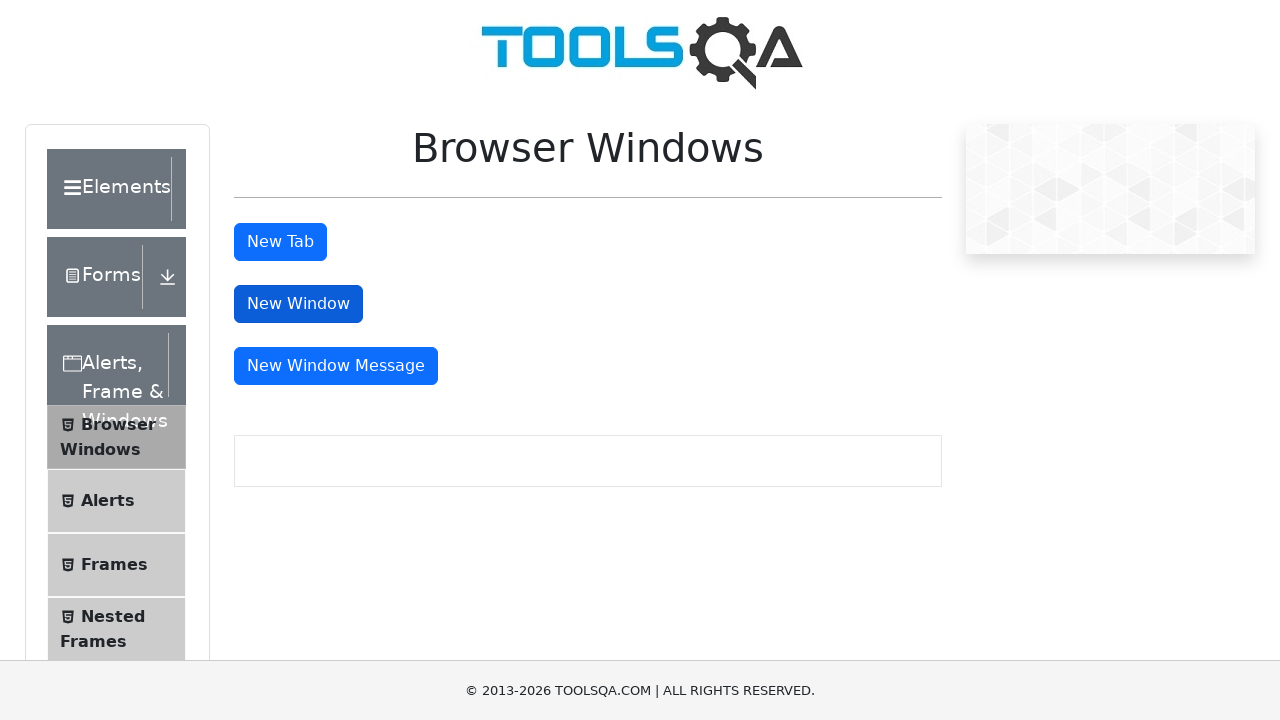

Switched focus back to parent window
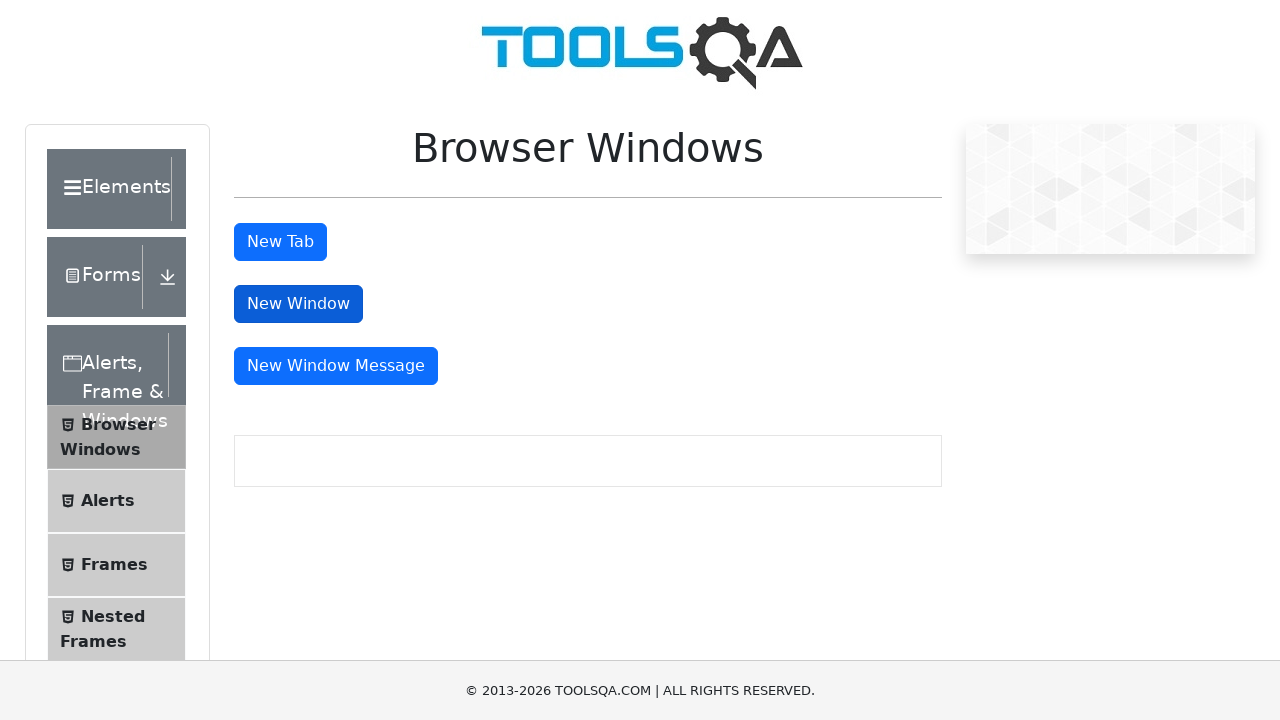

Retrieved parent window title: demosite
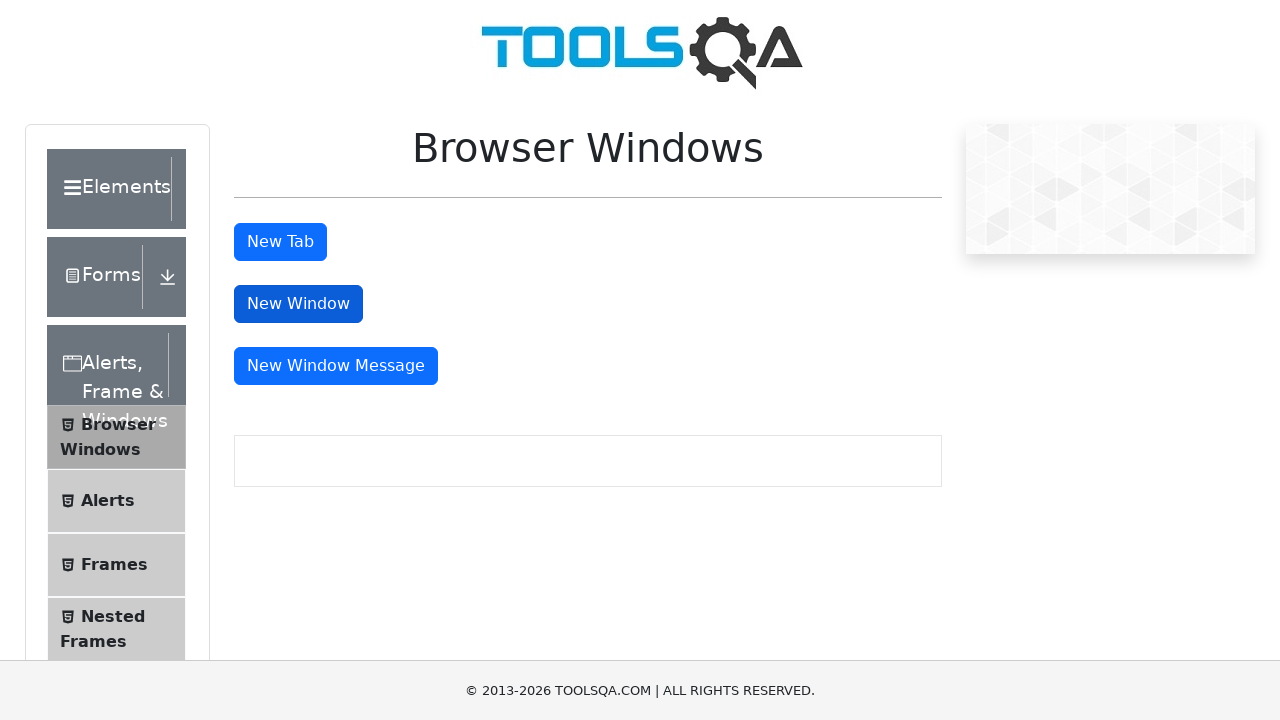

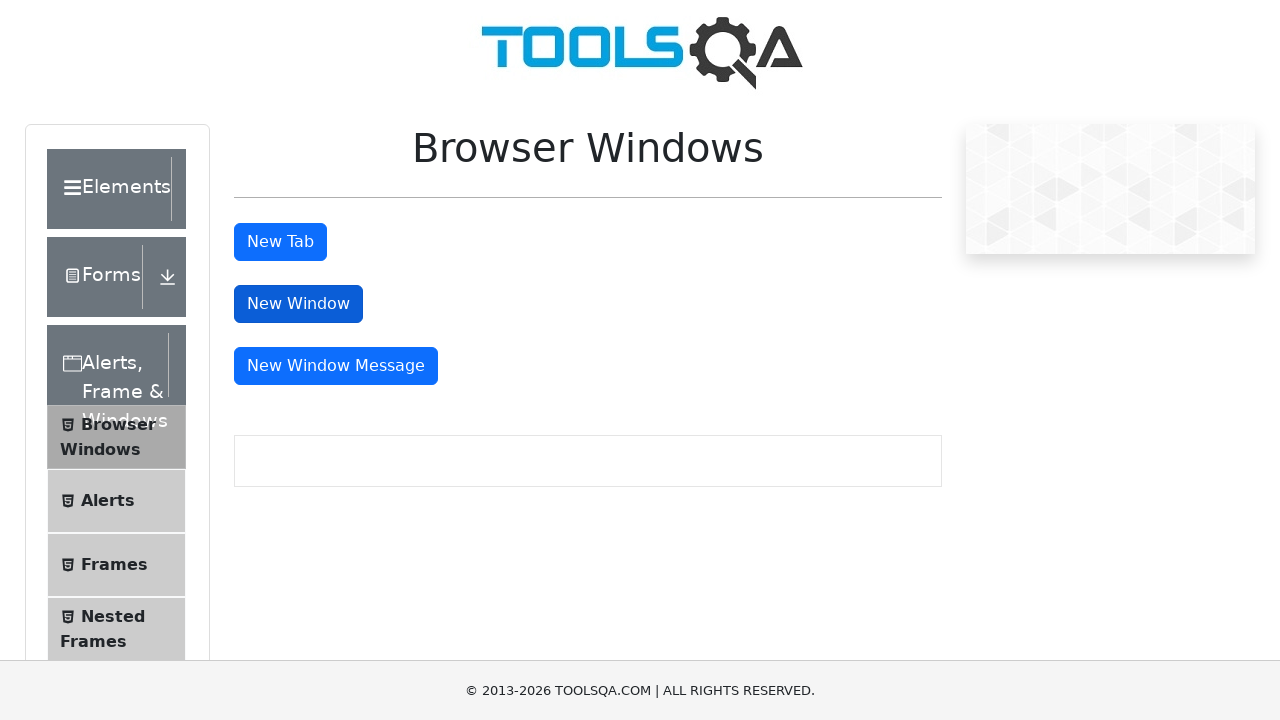